Tests drag-and-drop-by-offset action by dragging element 'box A' to a specific offset position

Starting URL: https://crossbrowsertesting.github.io/drag-and-drop

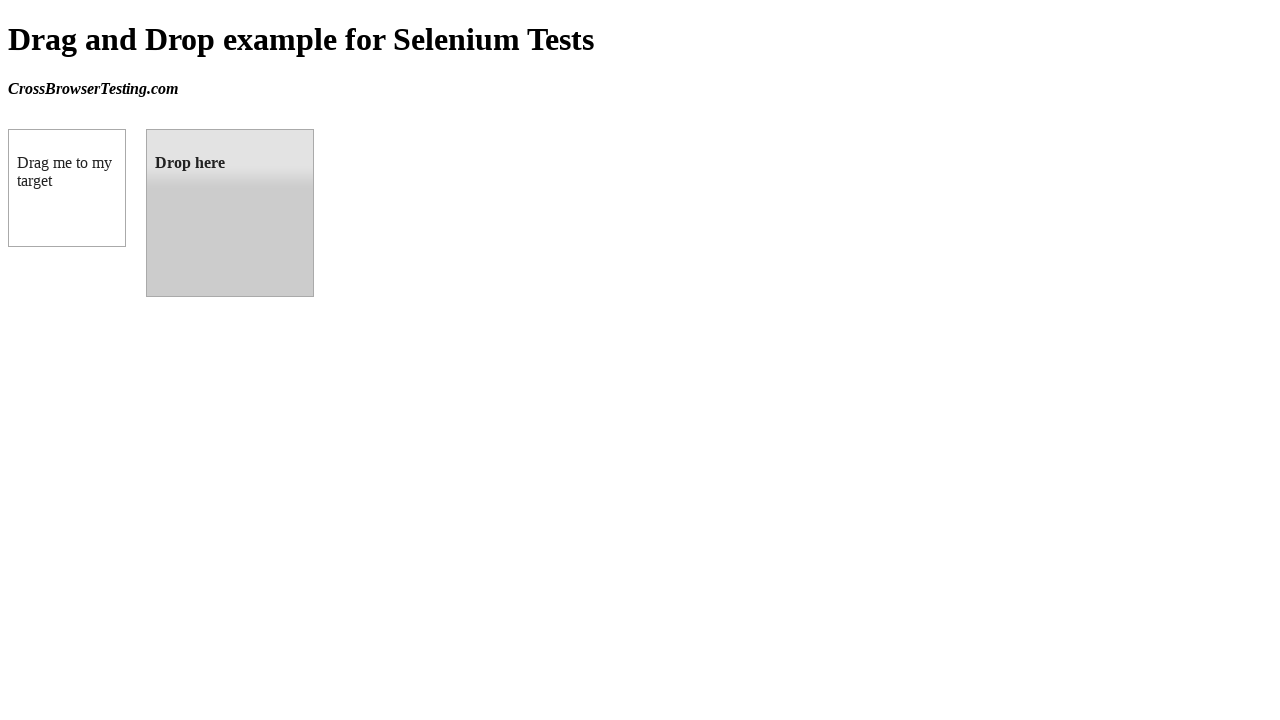

Located source element 'box A' (#draggable)
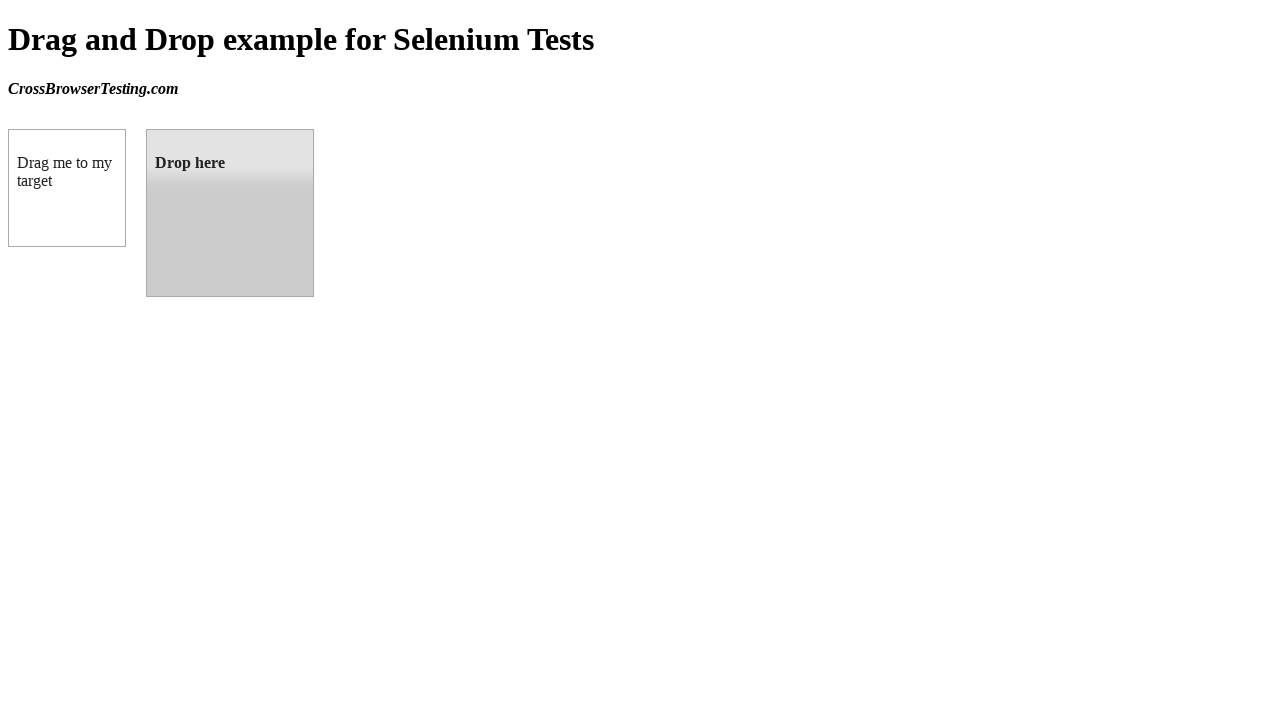

Located target element 'box B' (#droppable)
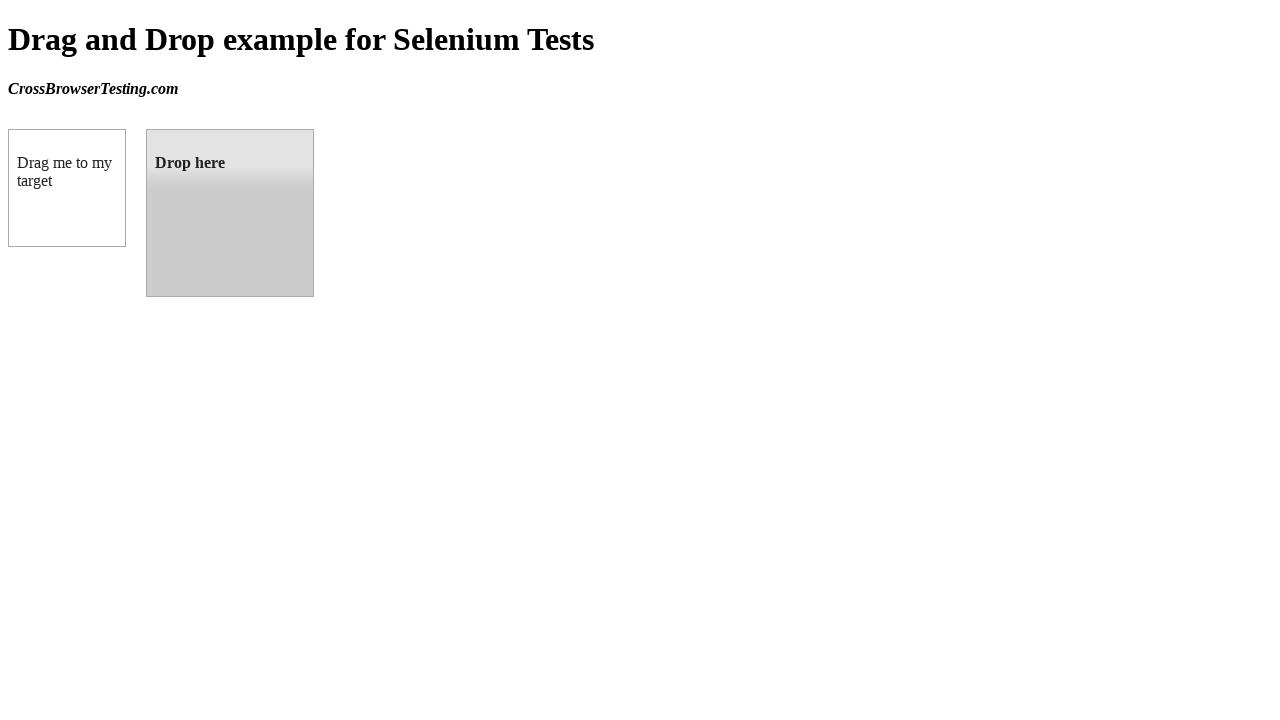

Retrieved bounding box coordinates of target element
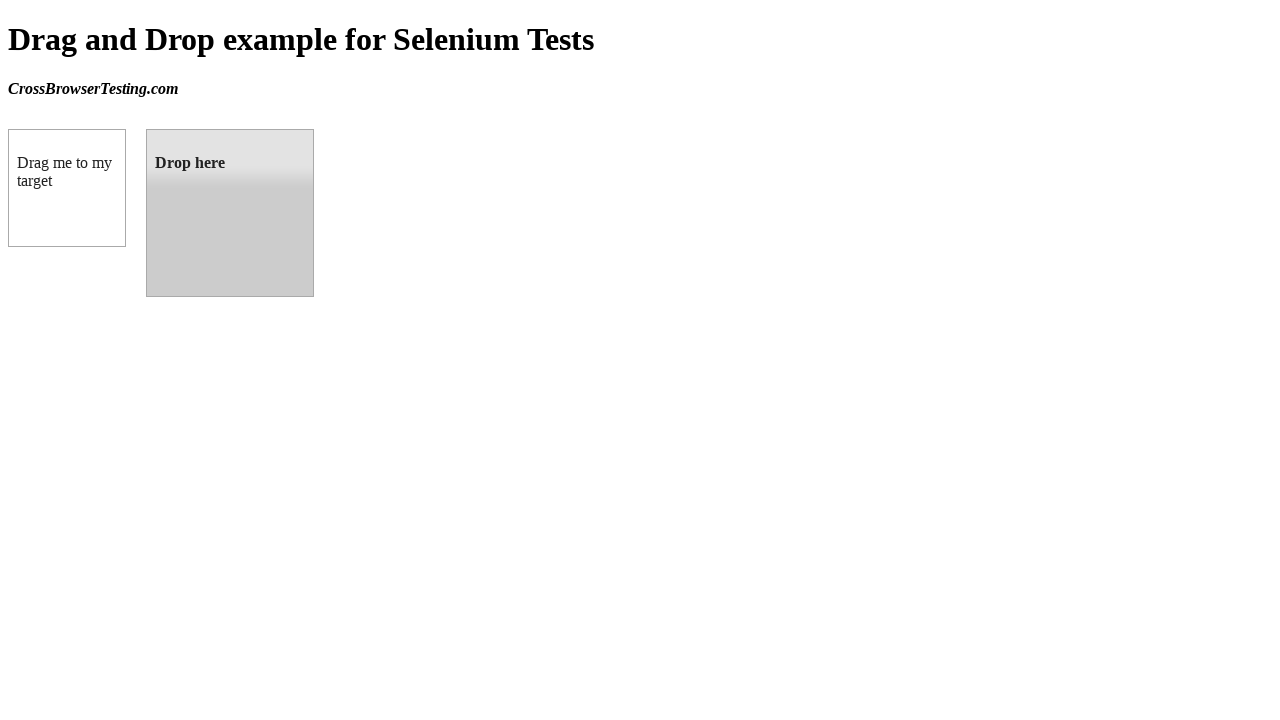

Dragged box A to box B using drag_to action at (230, 213)
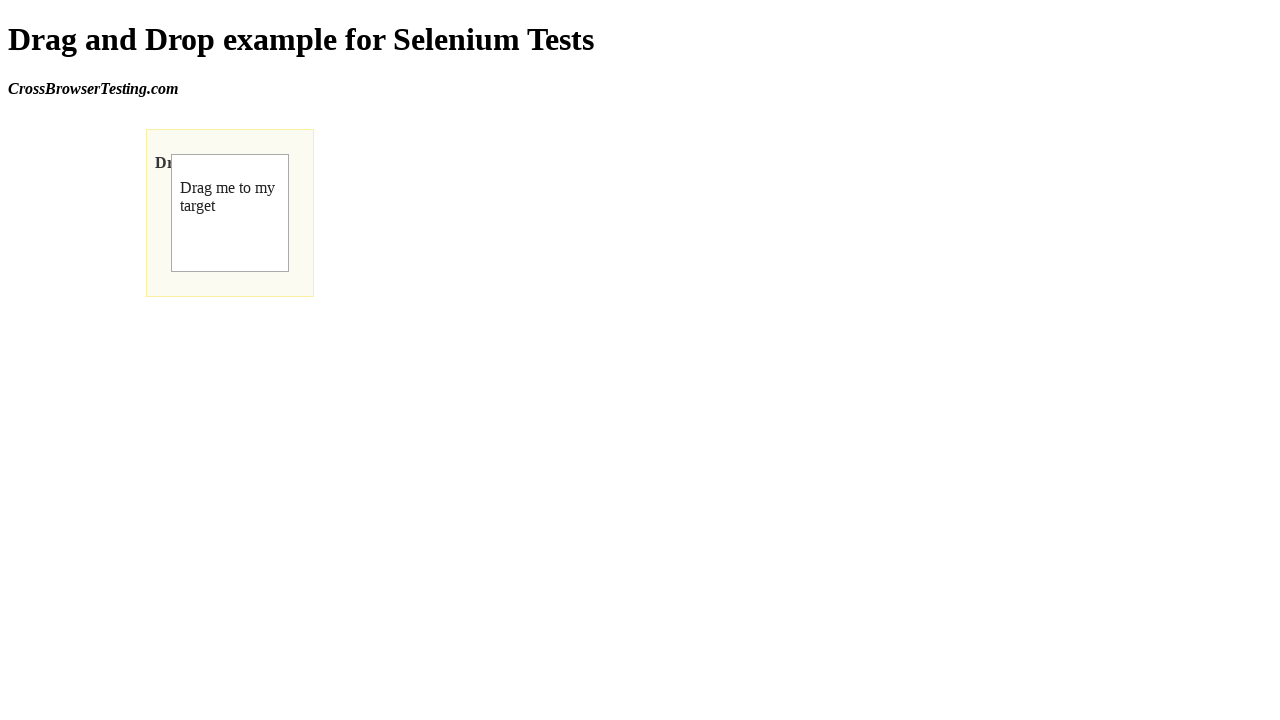

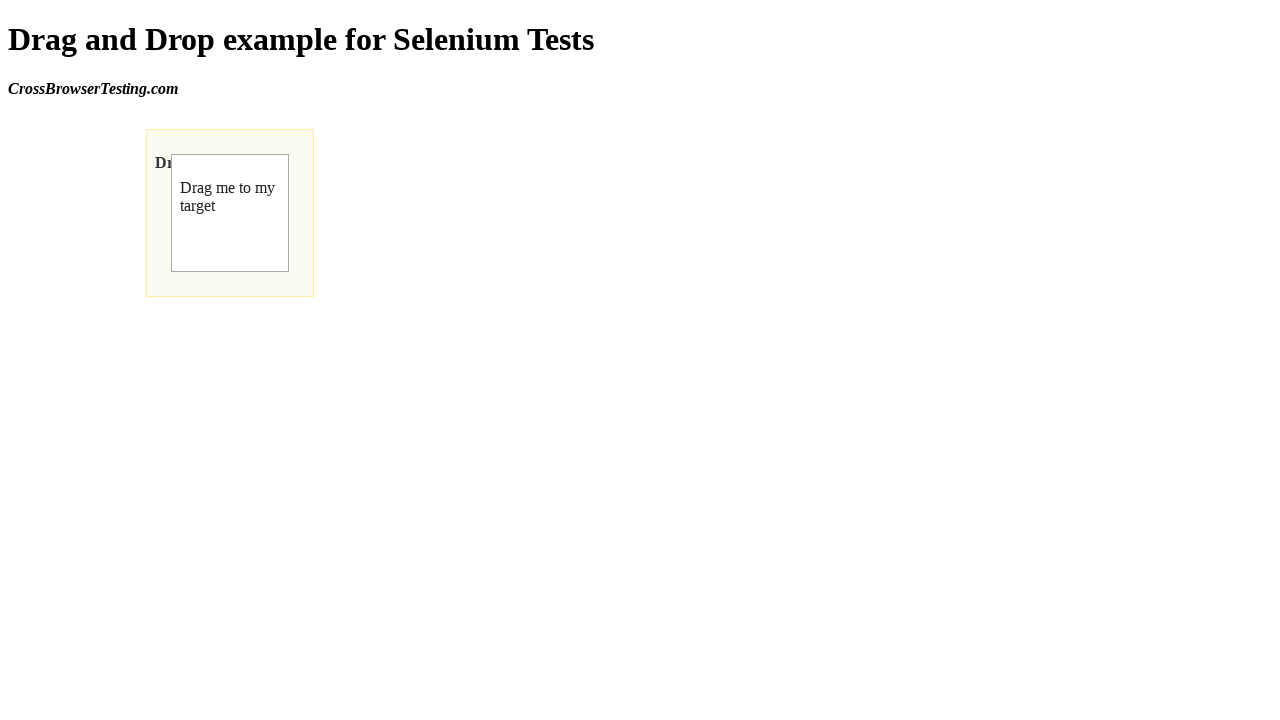